Tests that clicking on sidebar links and then table of contents links on the right navigates to the correct section anchors

Starting URL: https://playwright.dev/

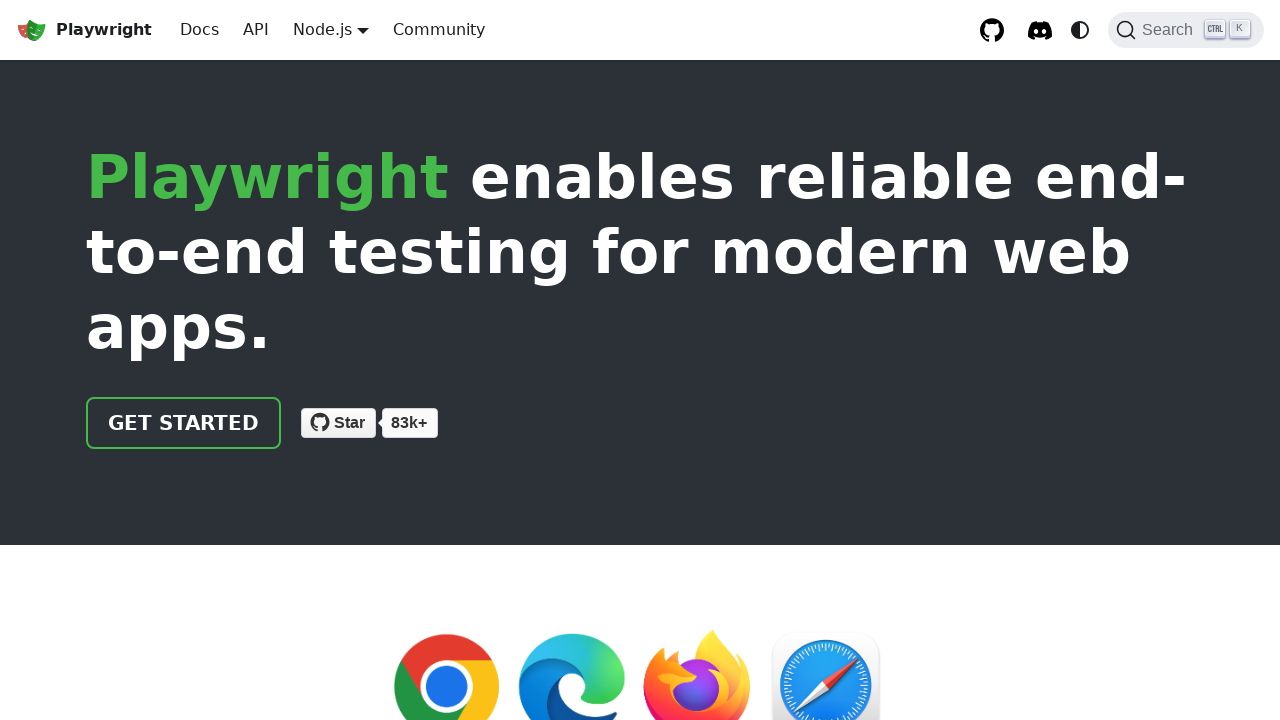

Clicked on Docs button at (200, 30) on internal:text="Docs"i
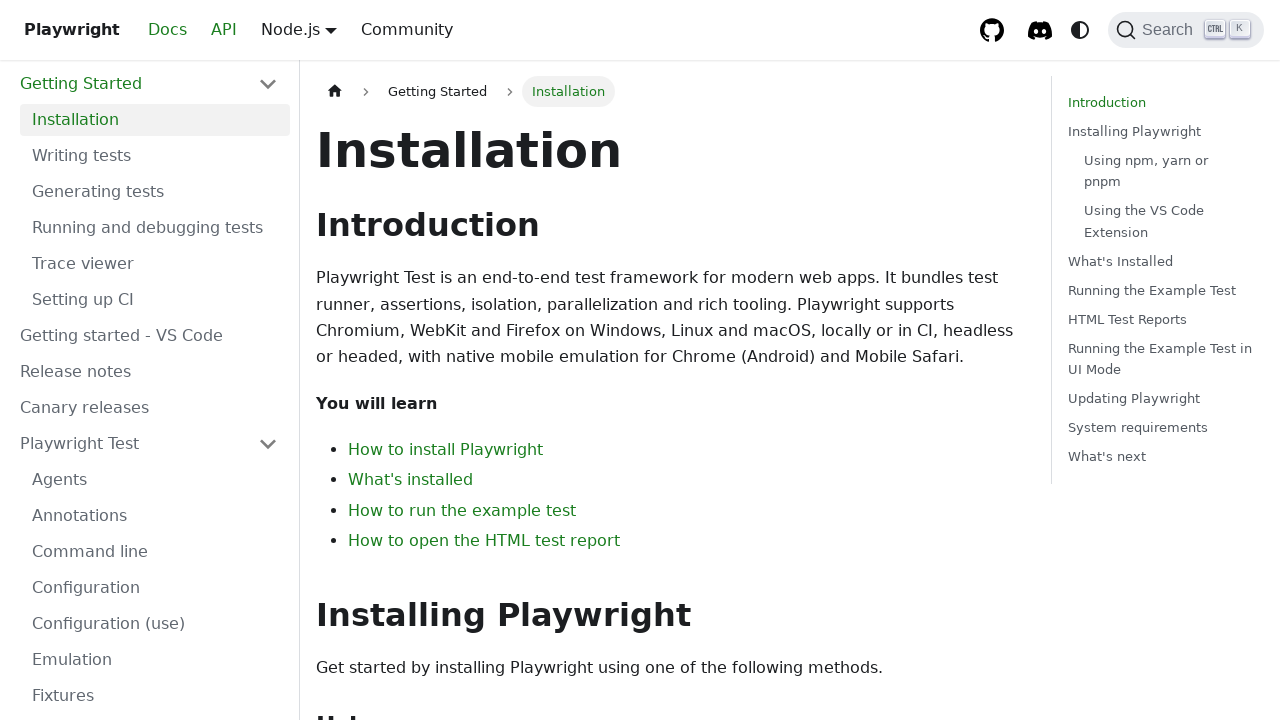

Clicked on 'Running and debugging tests' in sidebar at (155, 228) on .theme-doc-sidebar-item-category.theme-doc-sidebar-item-category-level-1.menu__l
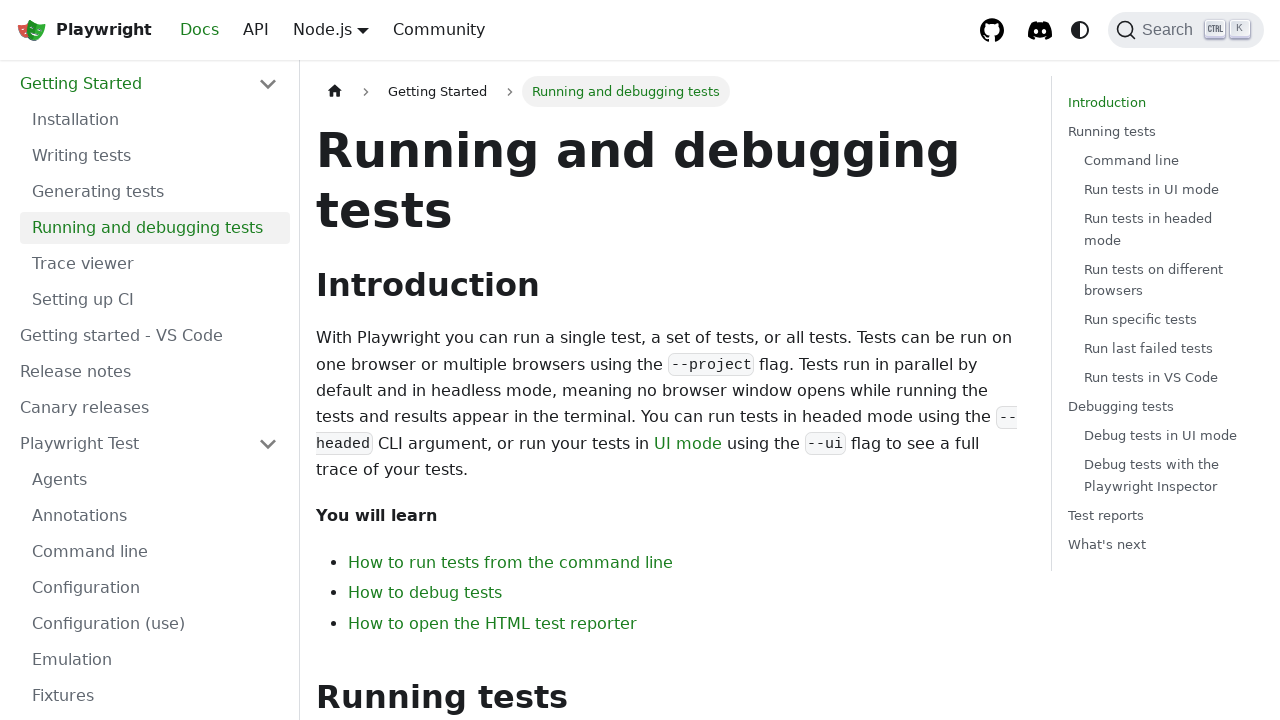

Clicked on 'Command line' in table of contents on the right at (1166, 161) on .table-of-contents.table-of-contents__left-border >> internal:role=link[name="Co
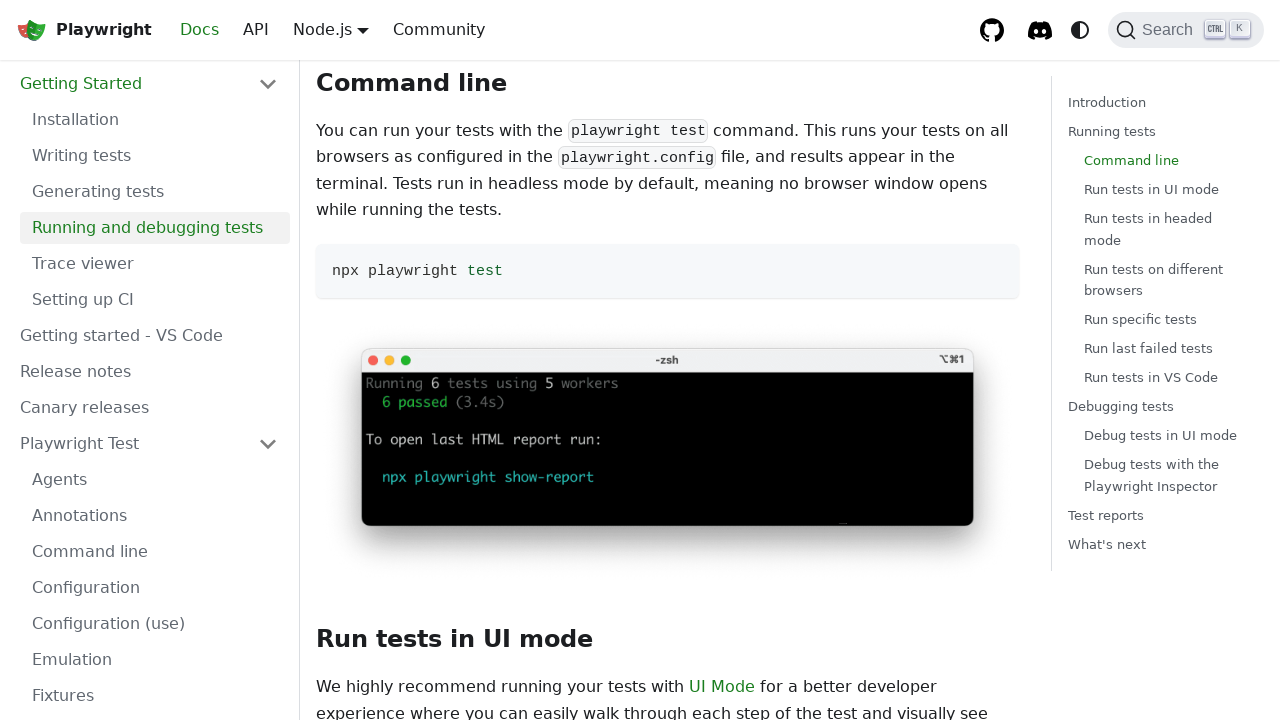

Verified URL navigated to correct anchor: https://playwright.dev/docs/running-tests#command-line
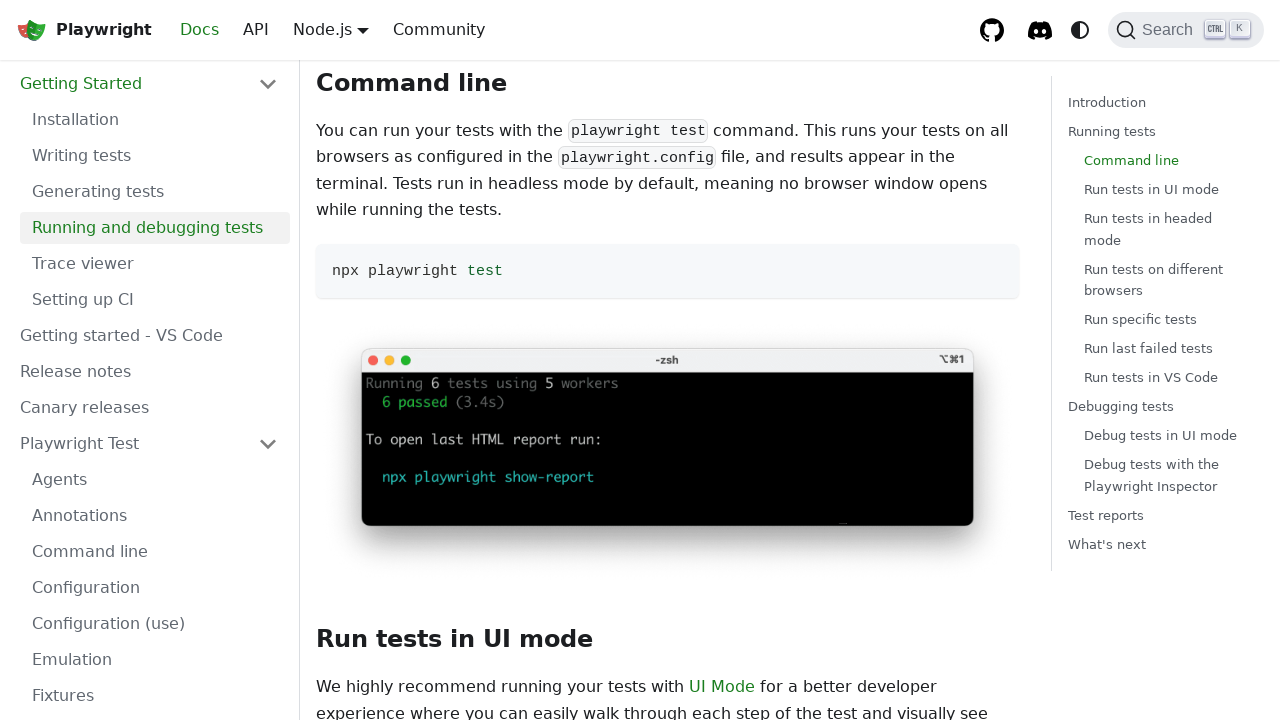

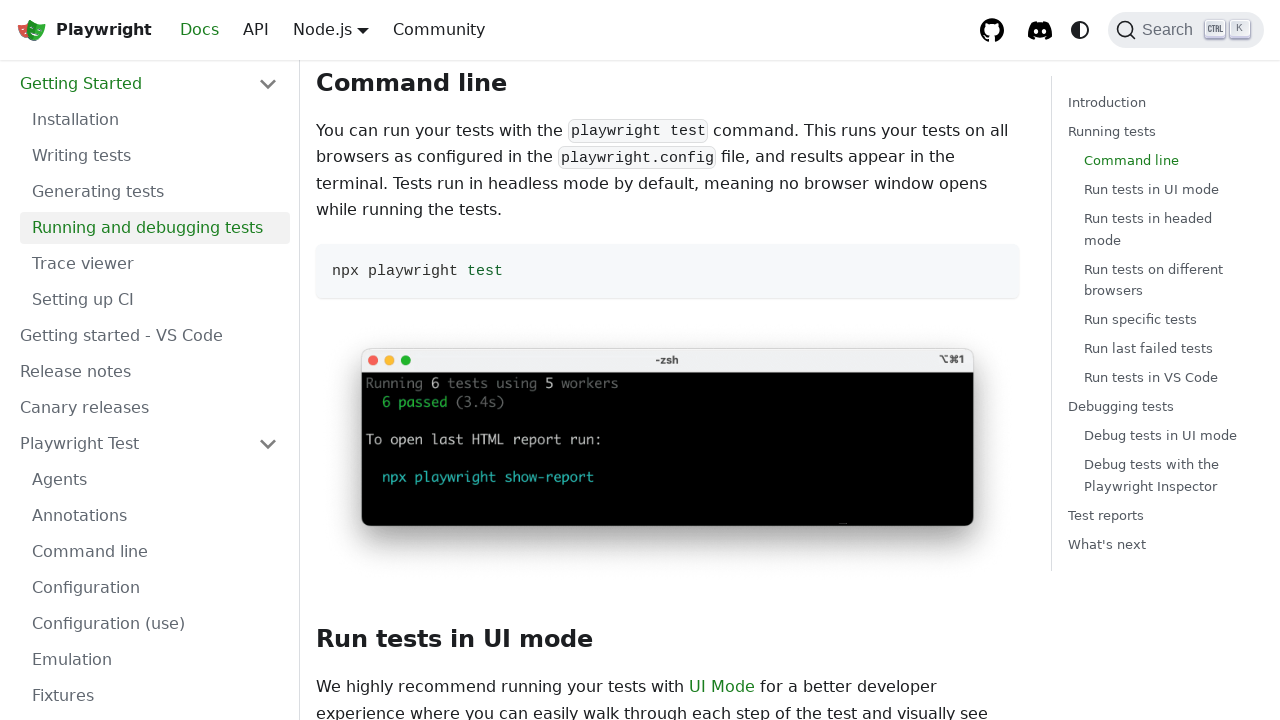